Tests filling two textareas (first and second) and submitting the form, then verifying the result

Starting URL: https://www.qa-practice.com/elements/textarea/textareas

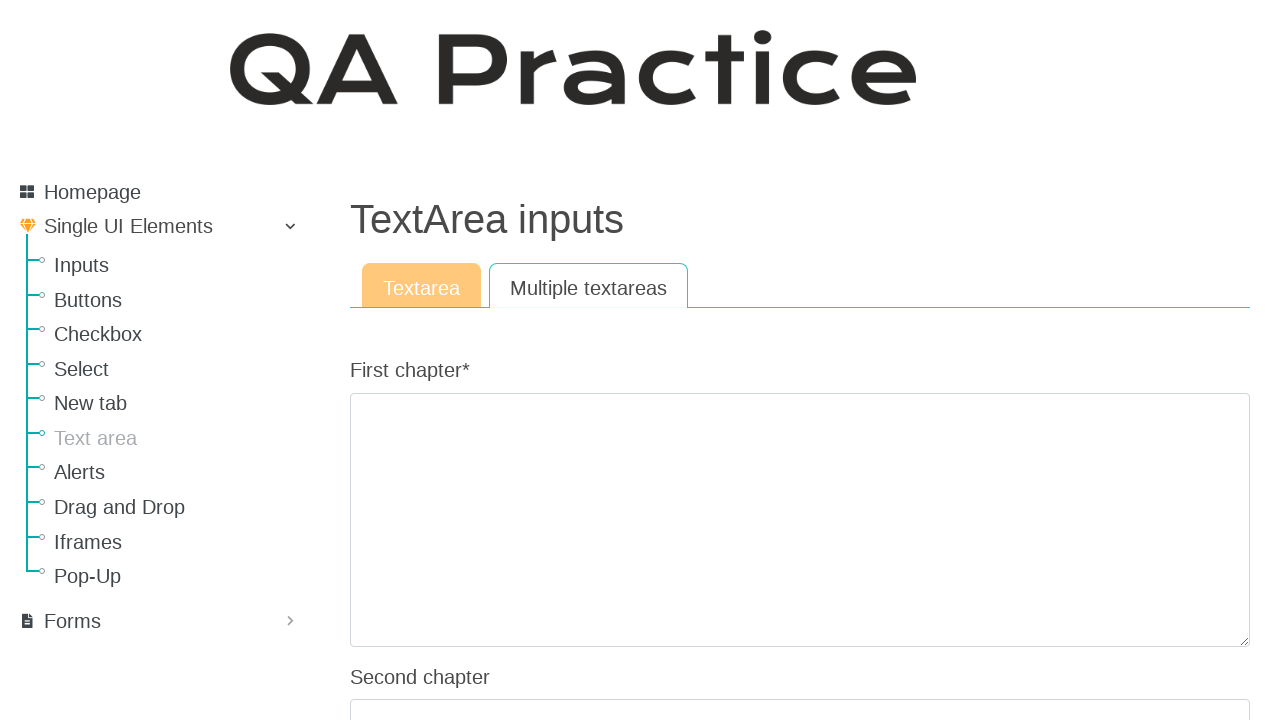

Located all textarea elements on the page
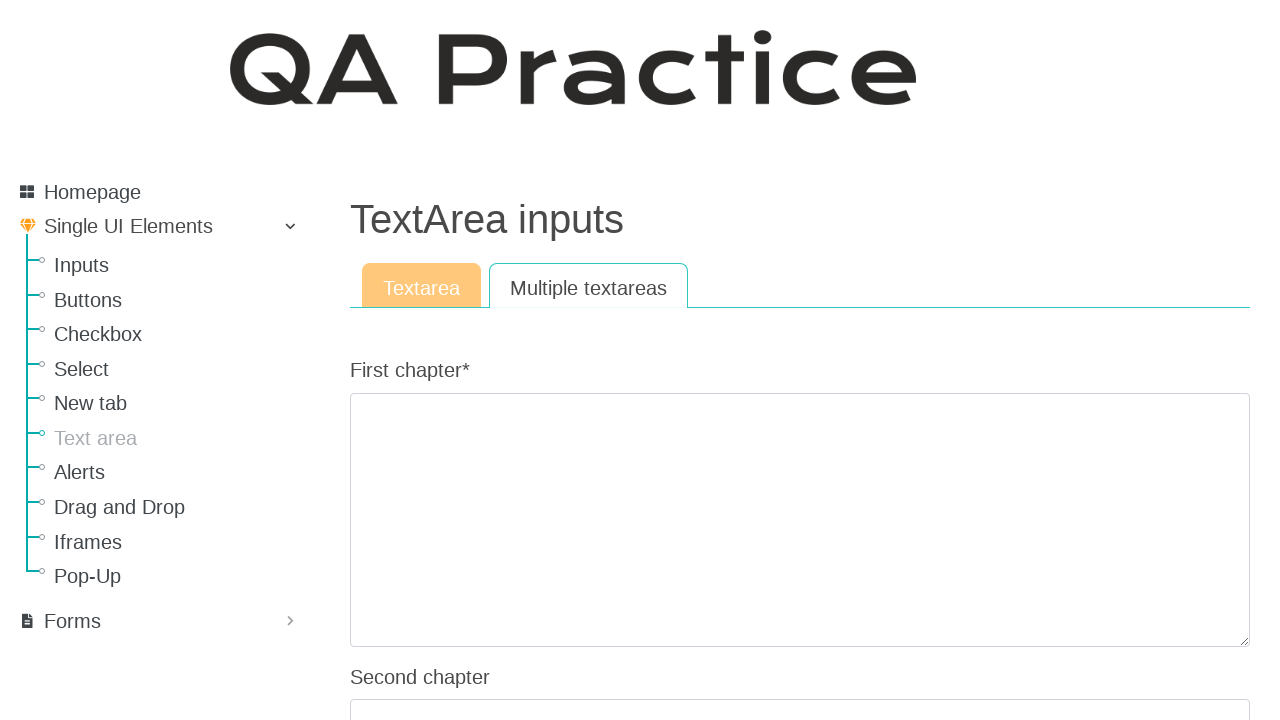

Filled first textarea with 'Content for the first chapter' on textarea >> nth=0
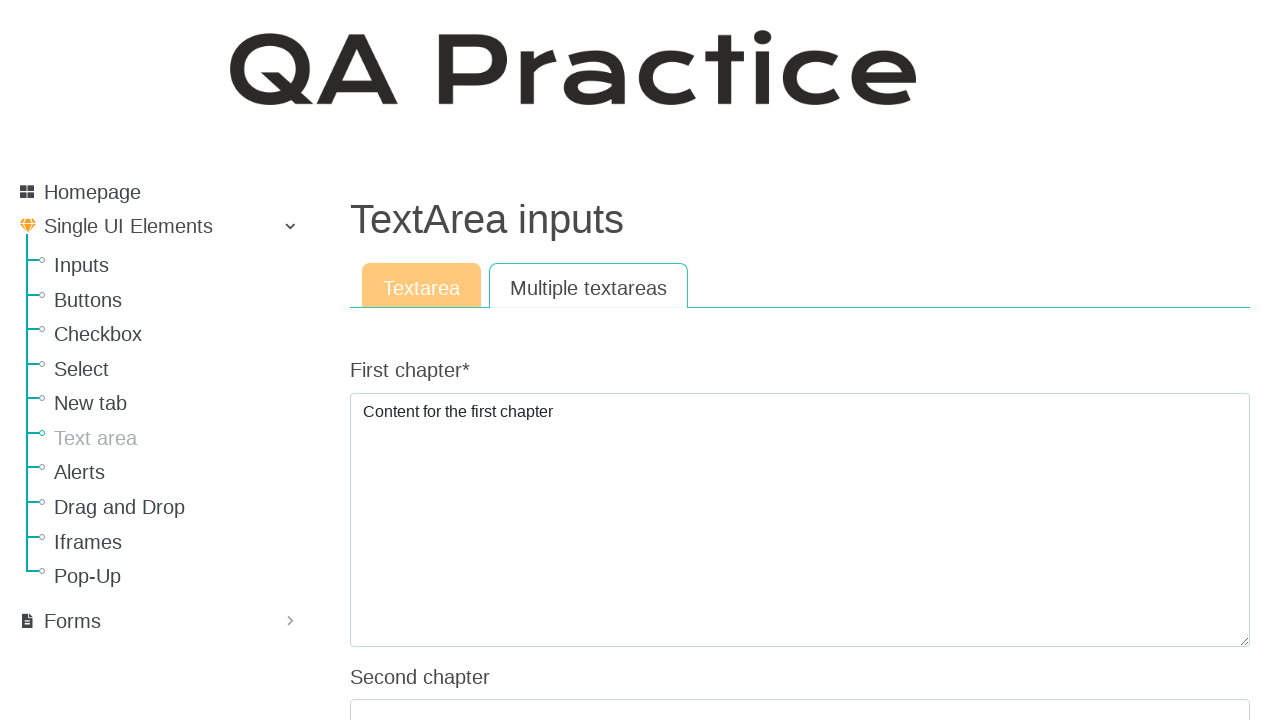

Filled second textarea with 'Content for the second chapter' on textarea >> nth=1
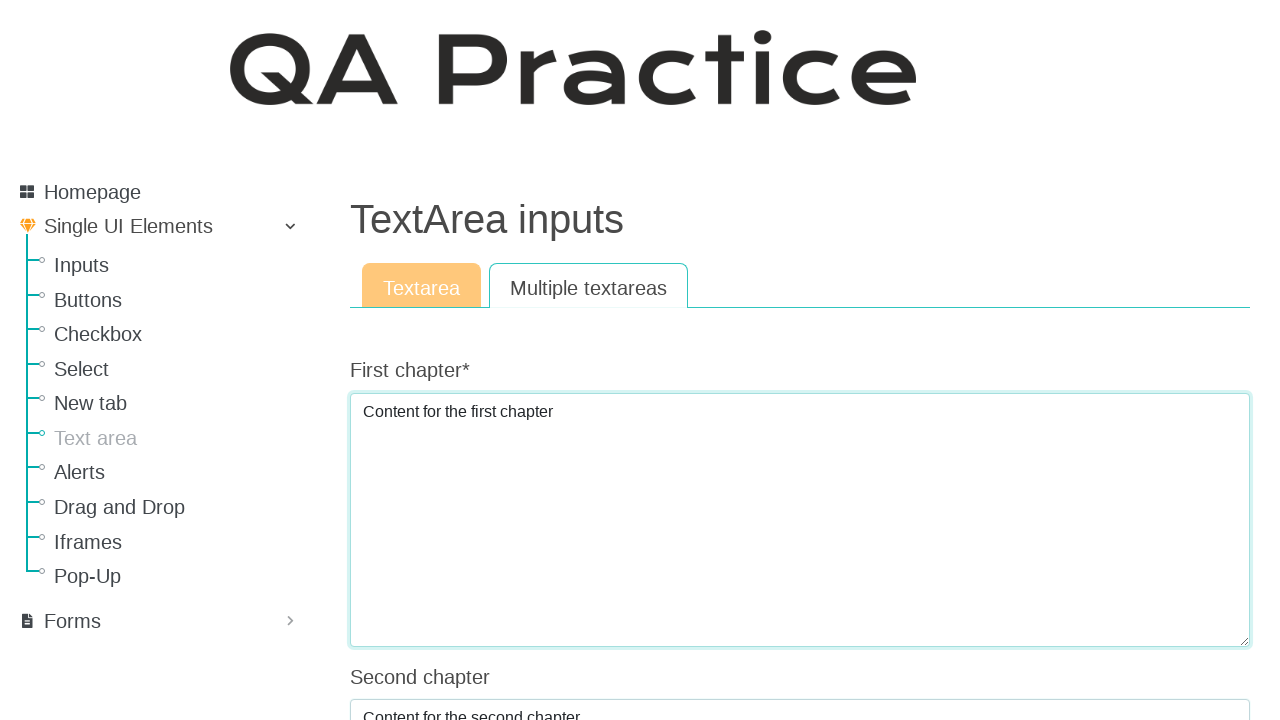

Clicked submit button to submit the form at (388, 361) on input[type='submit'], button[type='submit']
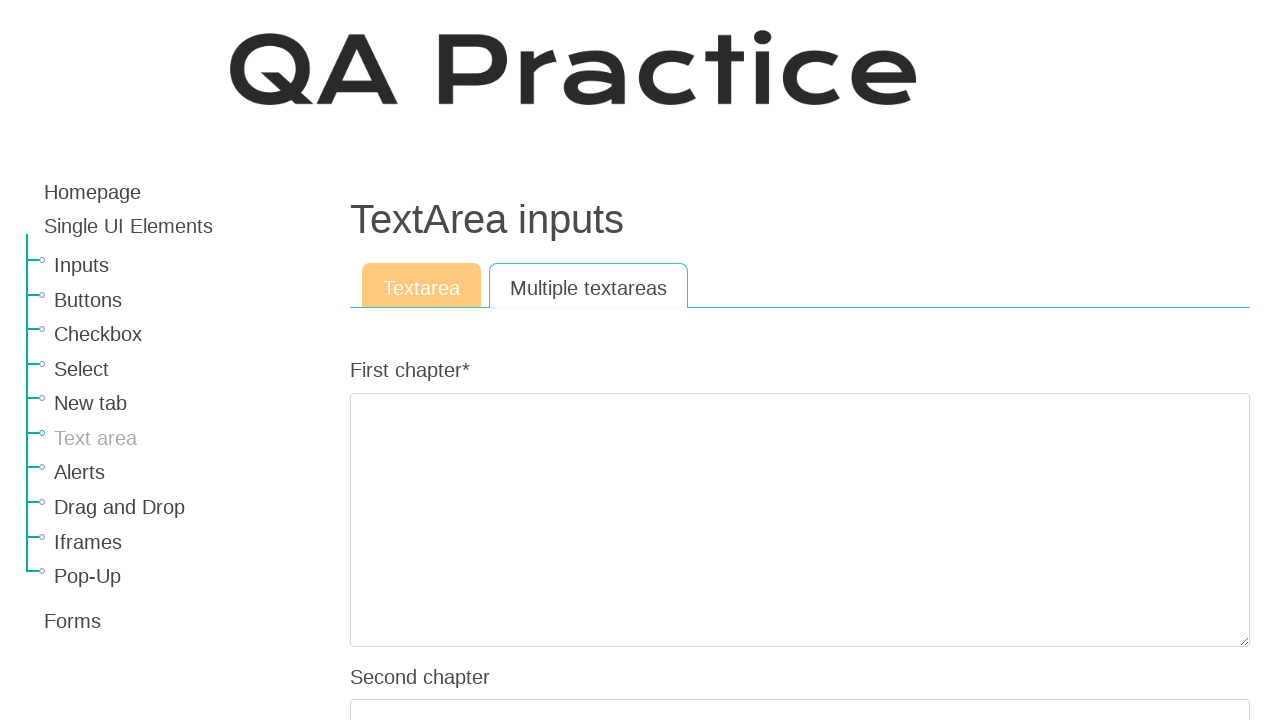

Form submission result appeared on page
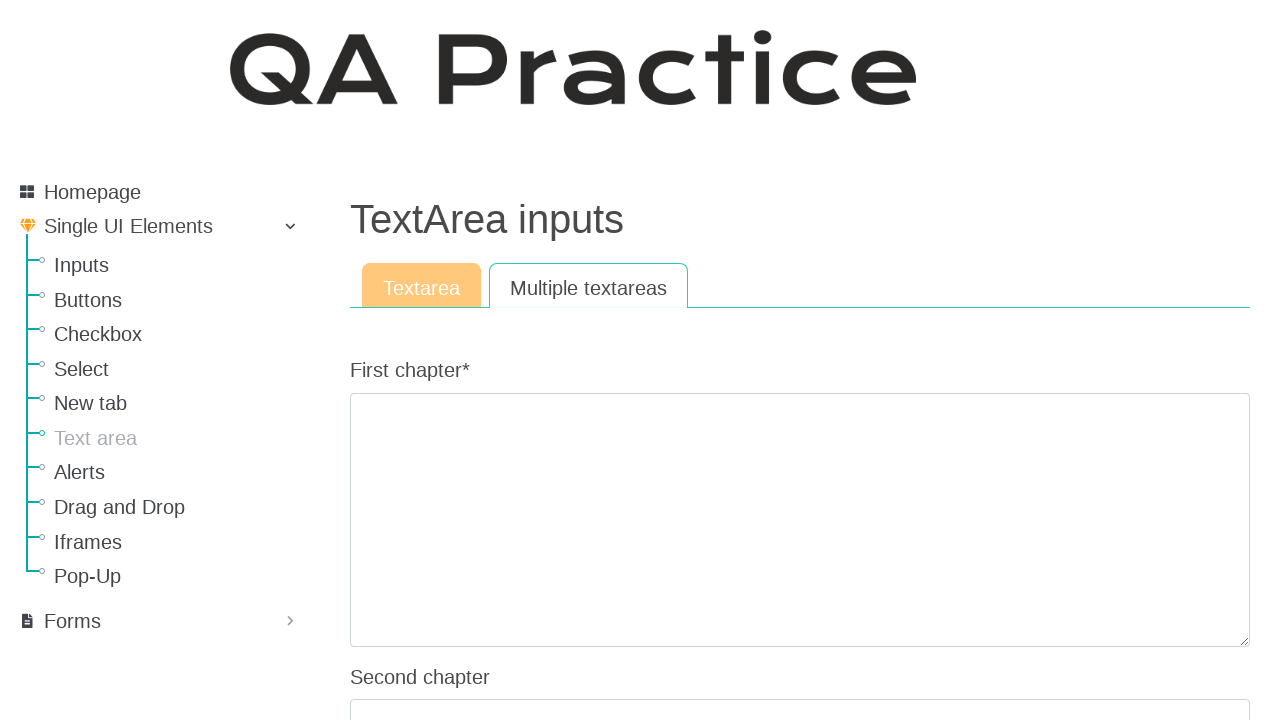

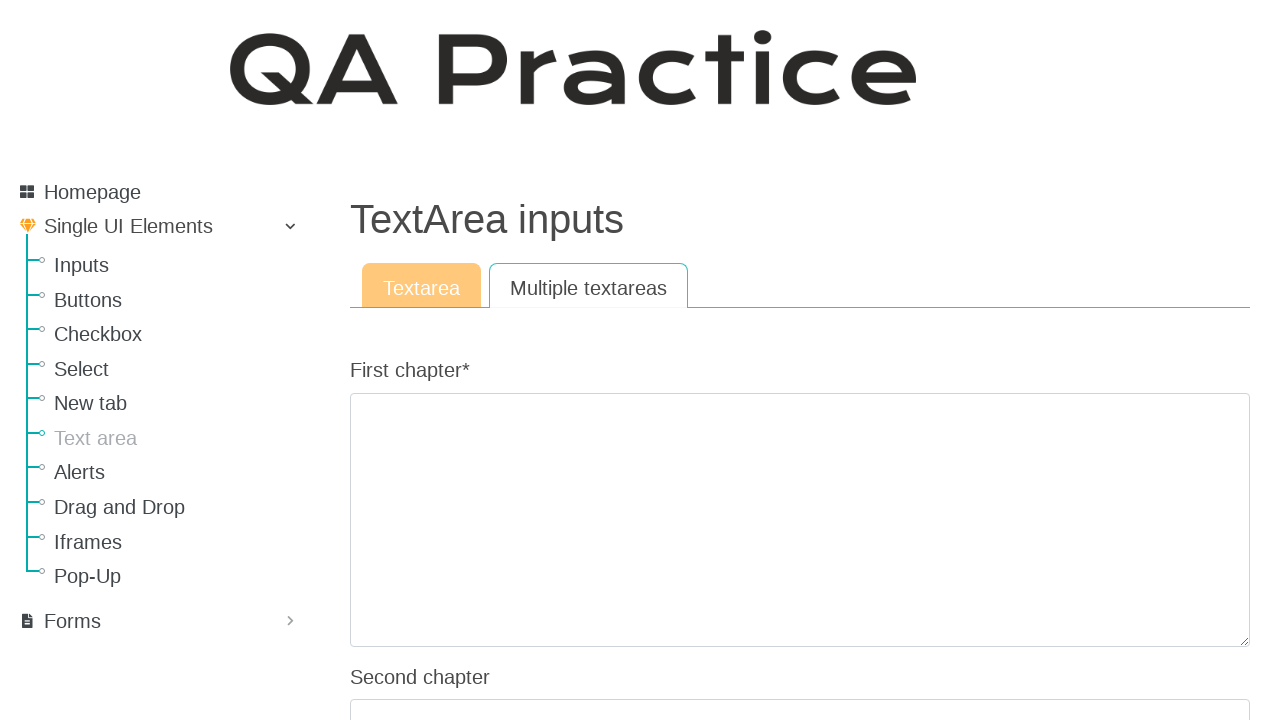